Tests a form by filling in form fields using class name selectors - enters text into the first and second form-control input fields

Starting URL: https://formy-project.herokuapp.com/form

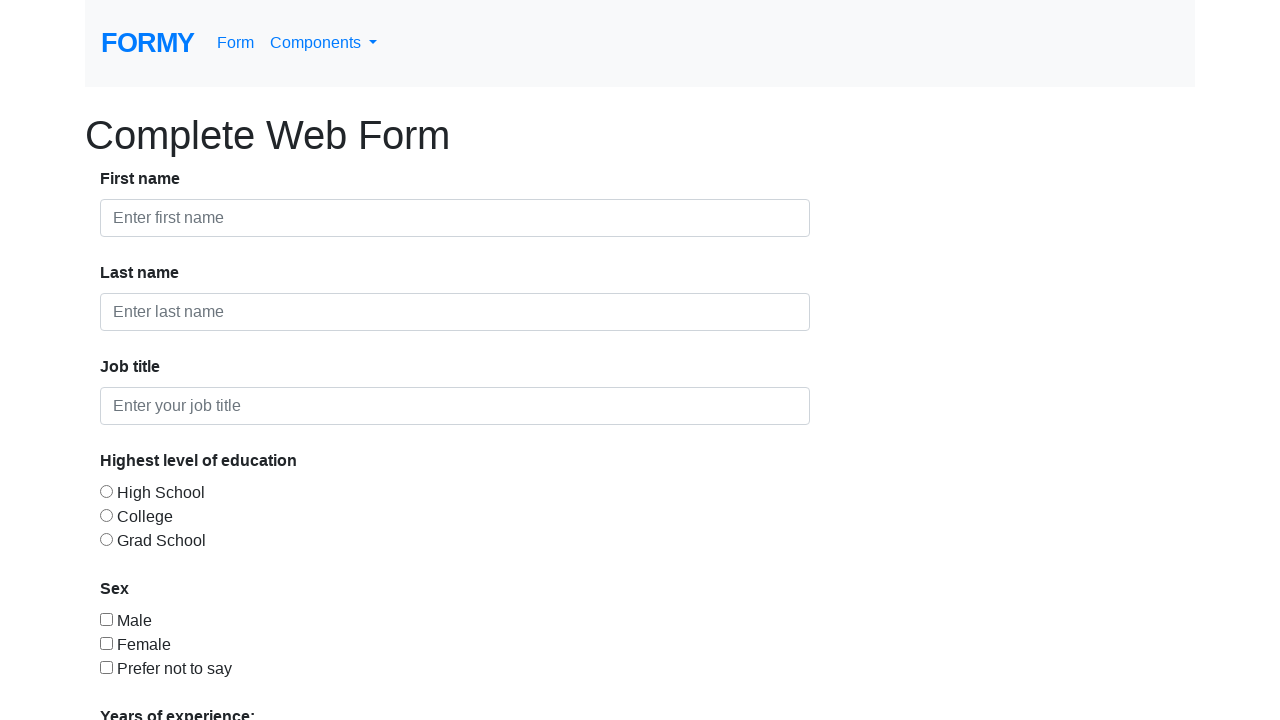

Filled first form-control field with 'Test' on .form-control >> nth=0
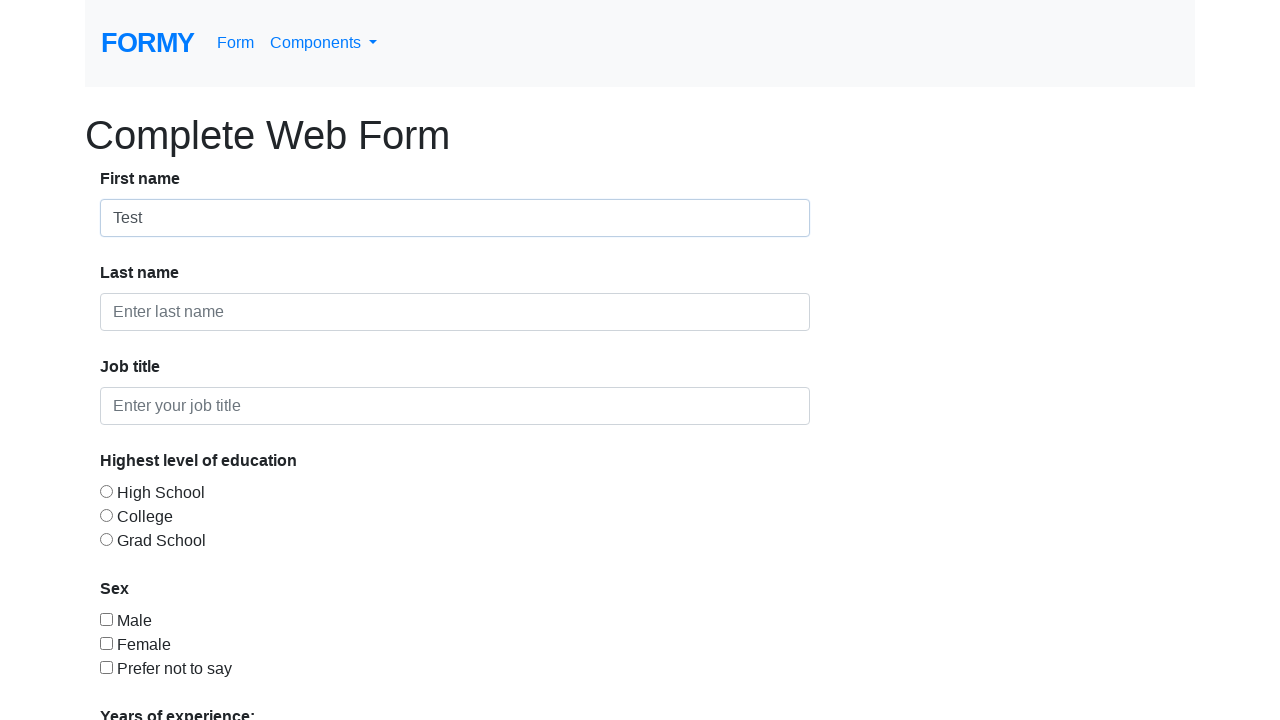

Filled second form-control field with 'test1' on .form-control >> nth=1
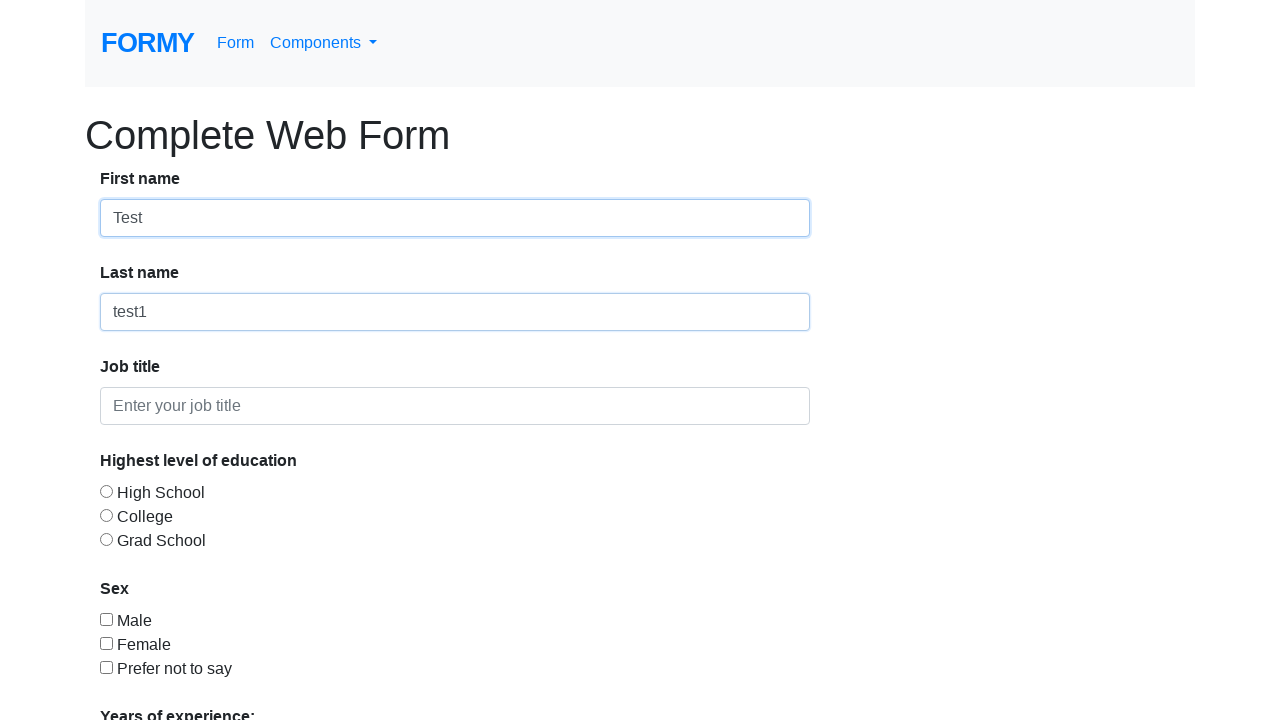

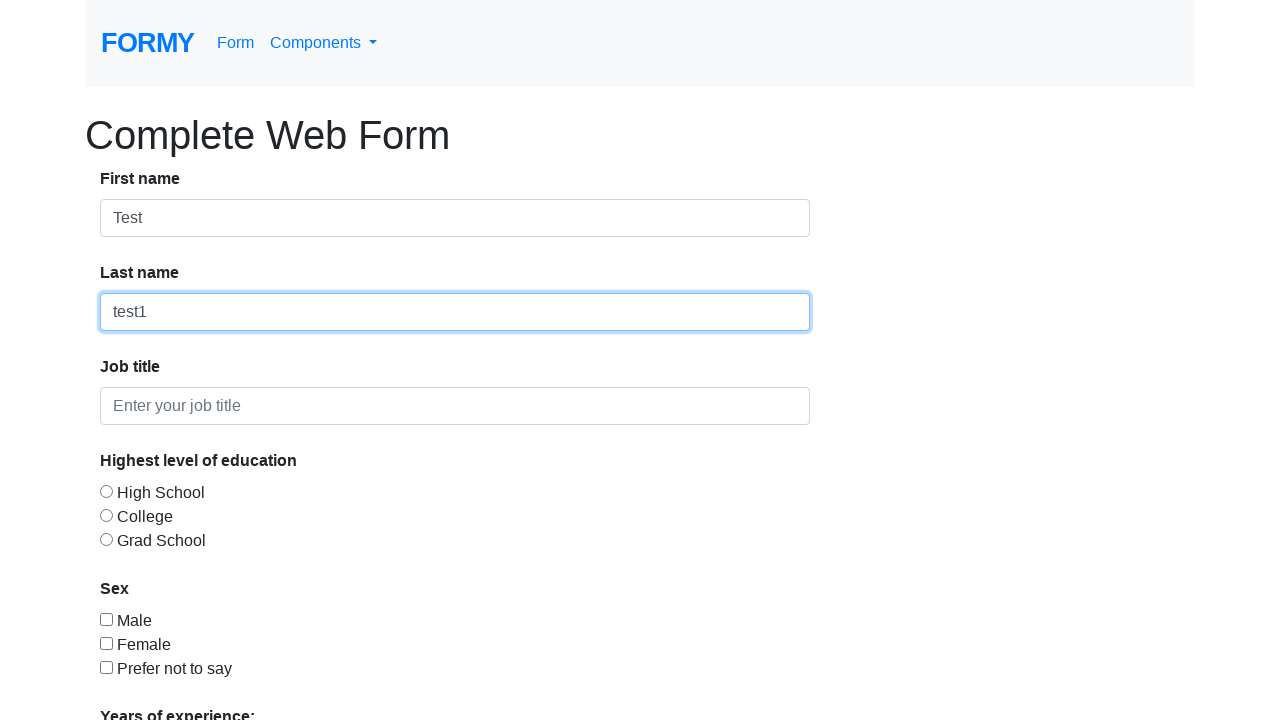